Tests multiple window handling by opening a new window through a link, switching between windows, and verifying content in each window

Starting URL: https://the-internet.herokuapp.com

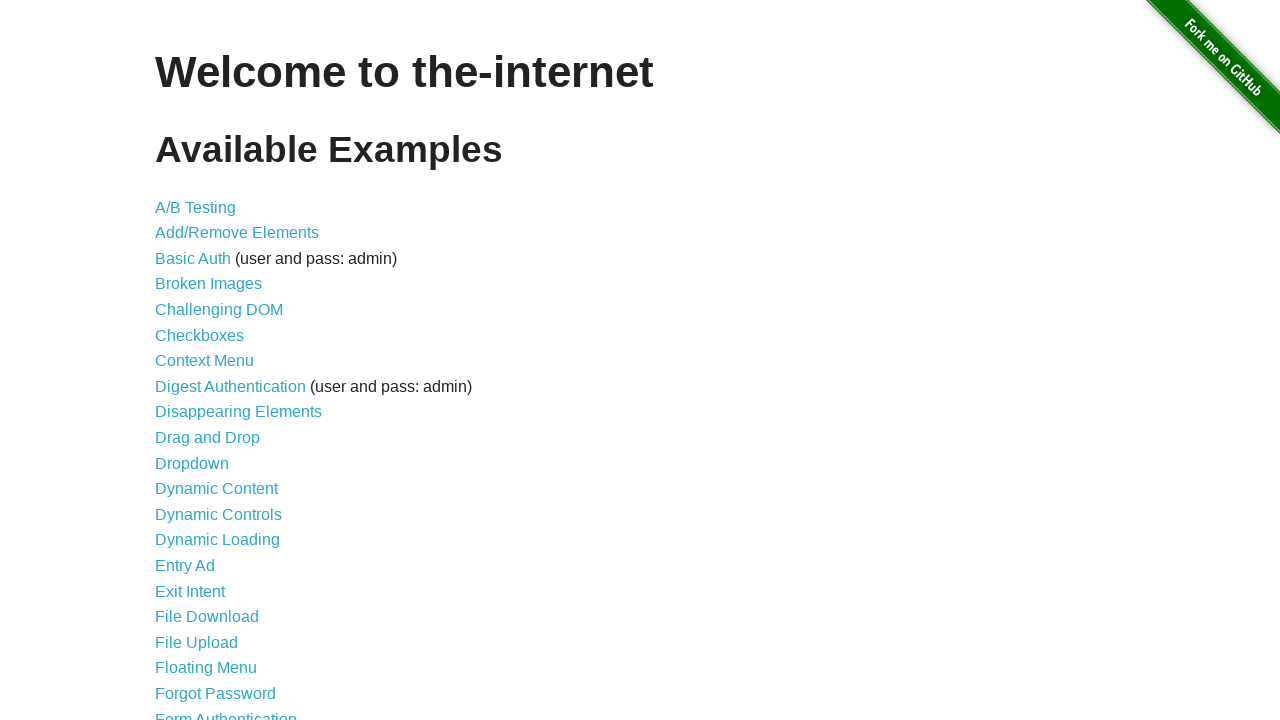

Clicked on 'Multiple Windows' link at (218, 369) on text='Multiple Windows'
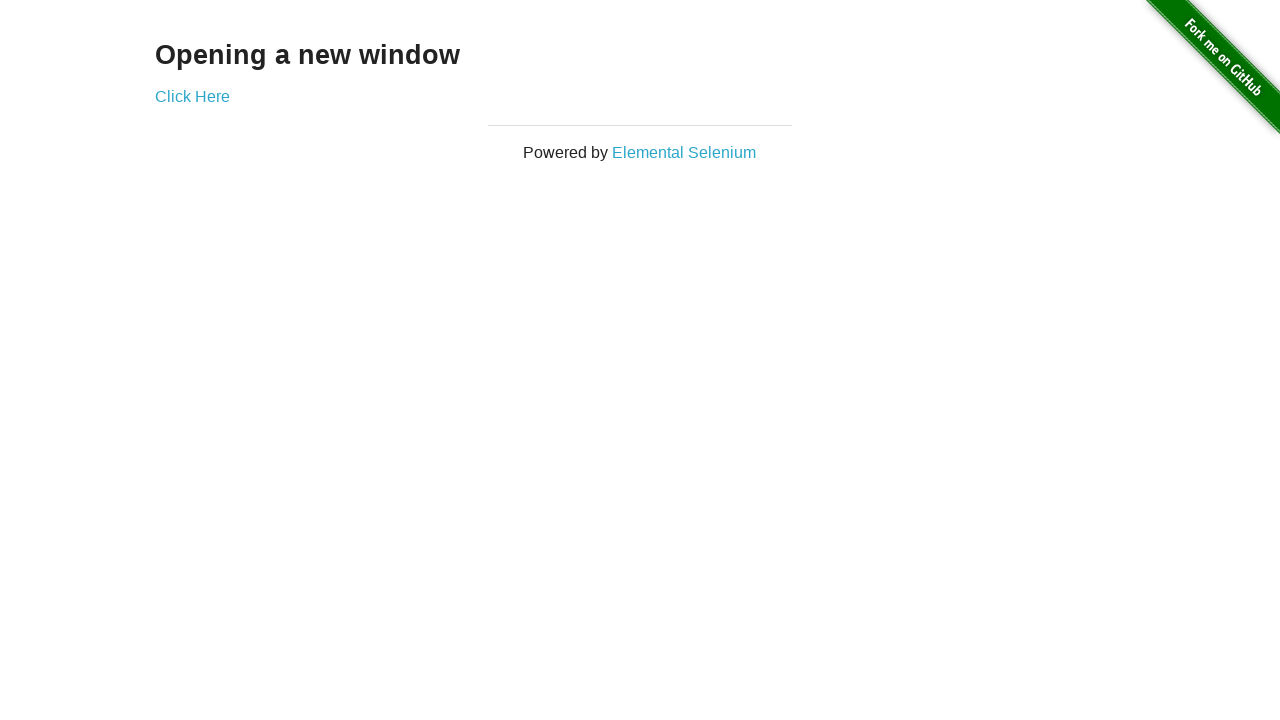

Clicked 'Click Here' link to open new window at (192, 96) on text='Click Here'
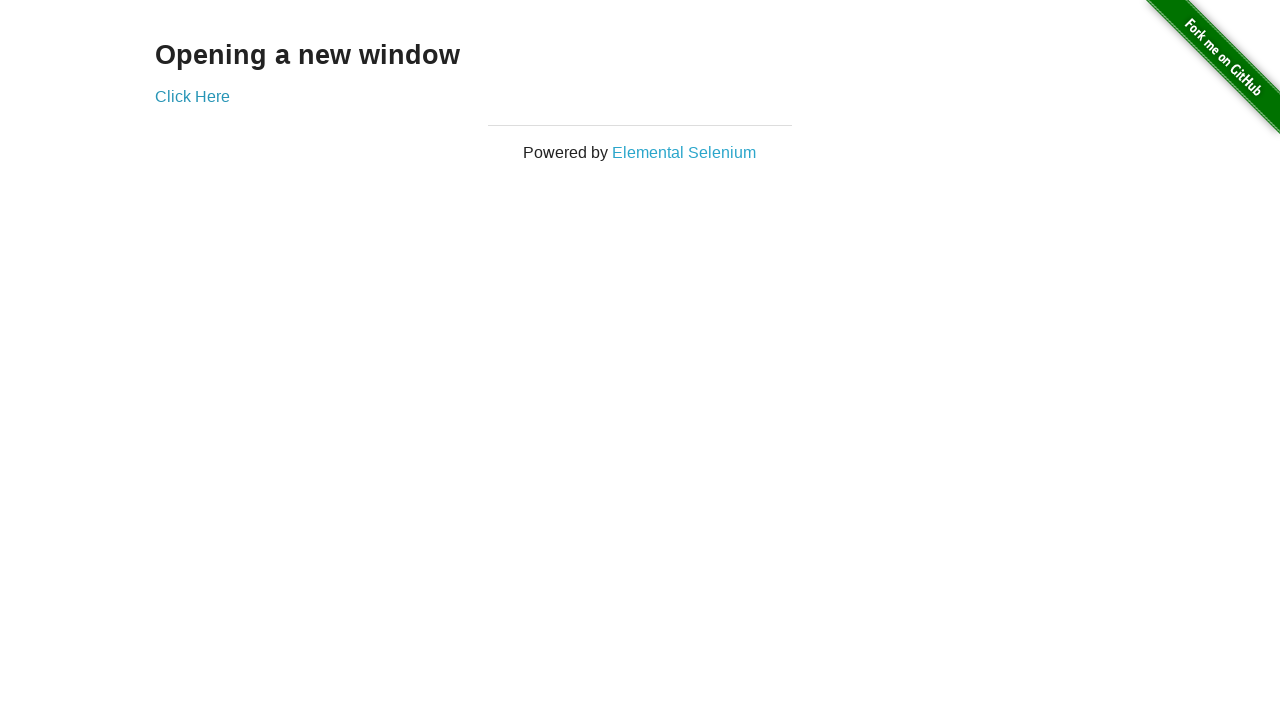

New window opened and captured
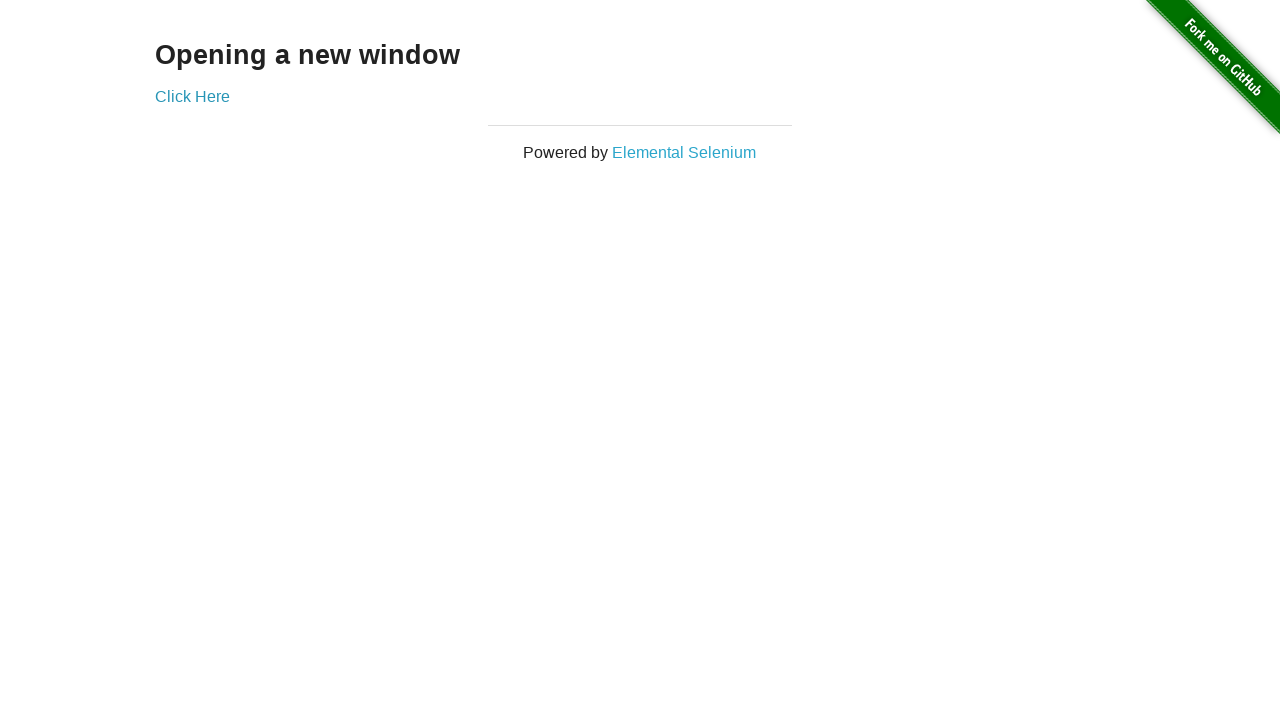

New page finished loading
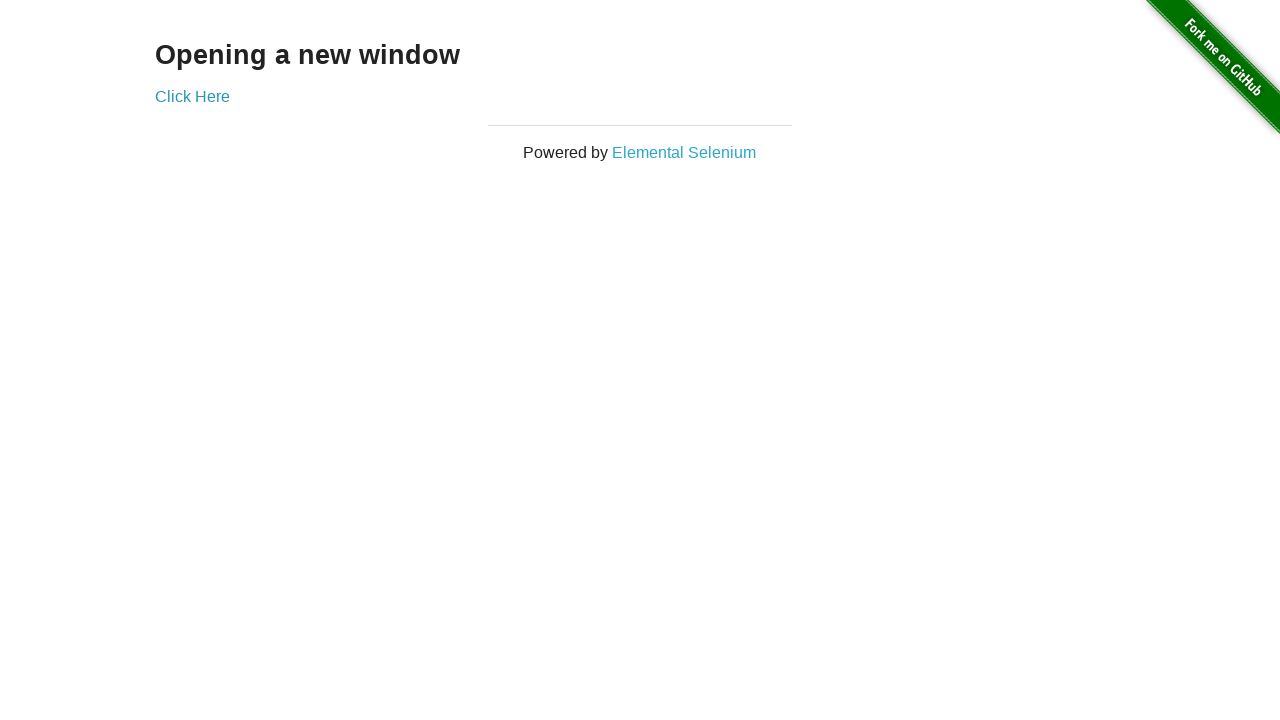

Verified new window contains 'New Window' heading
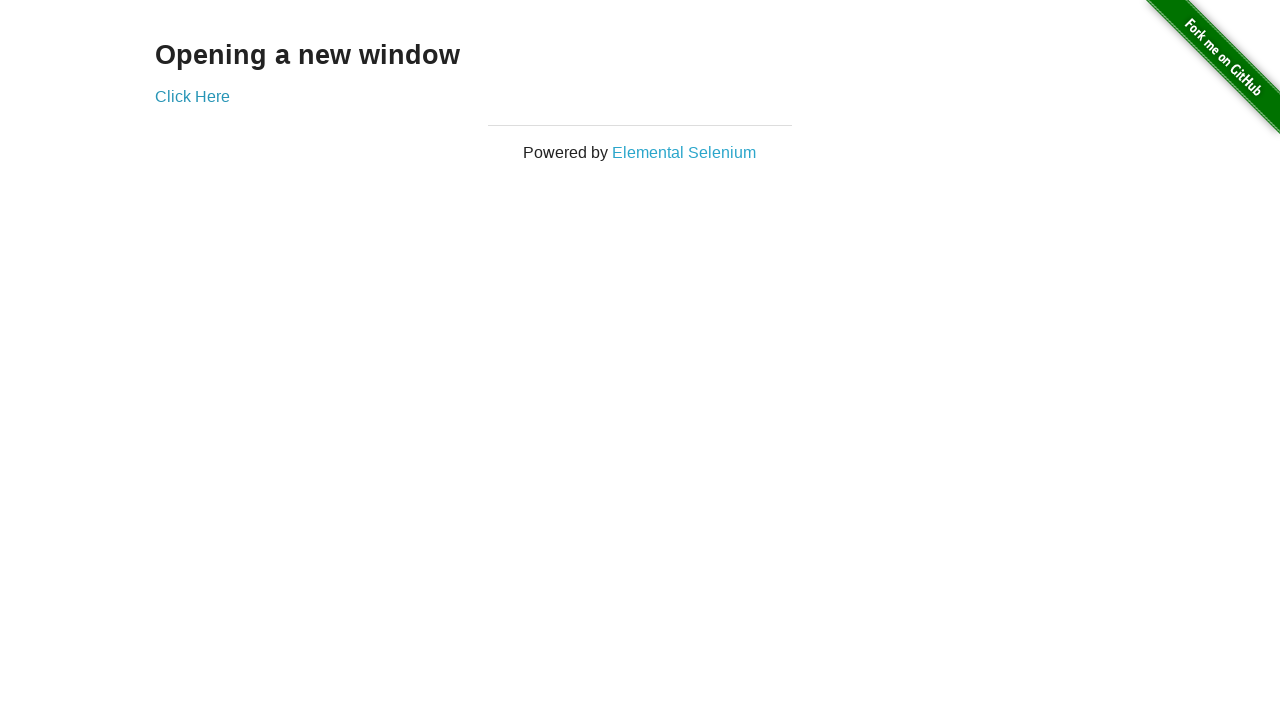

Verified original window title is 'The Internet'
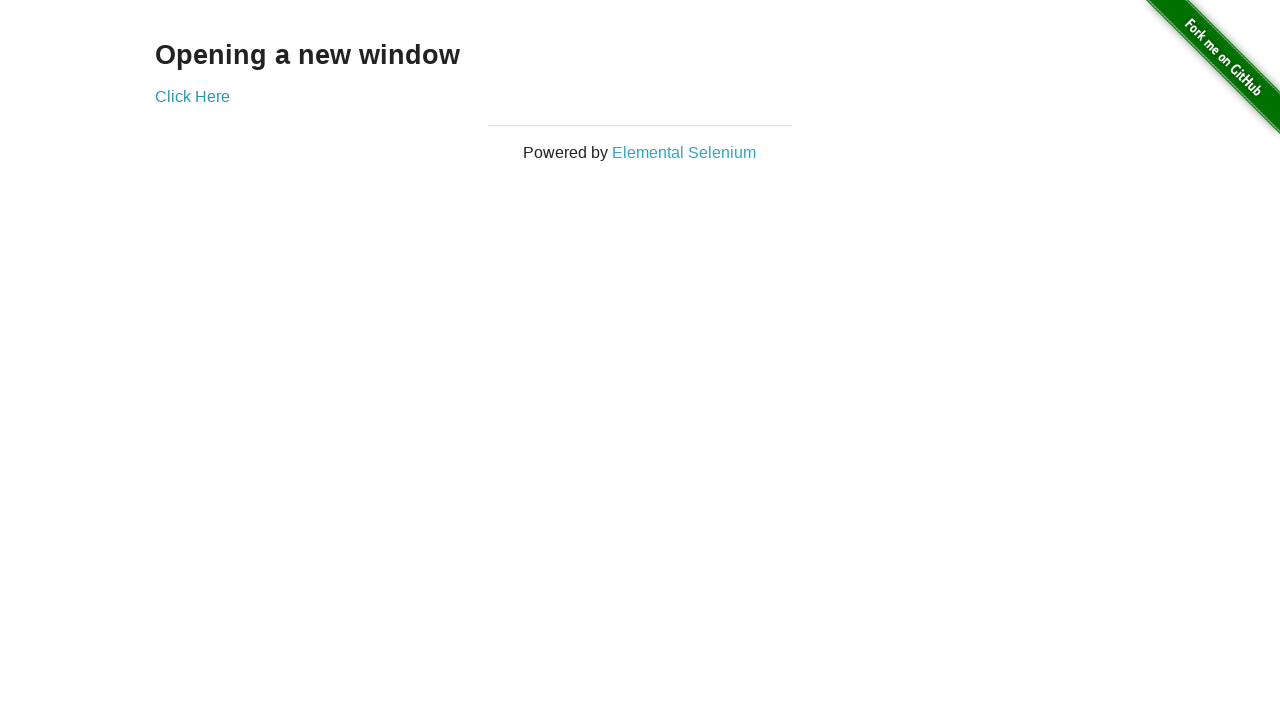

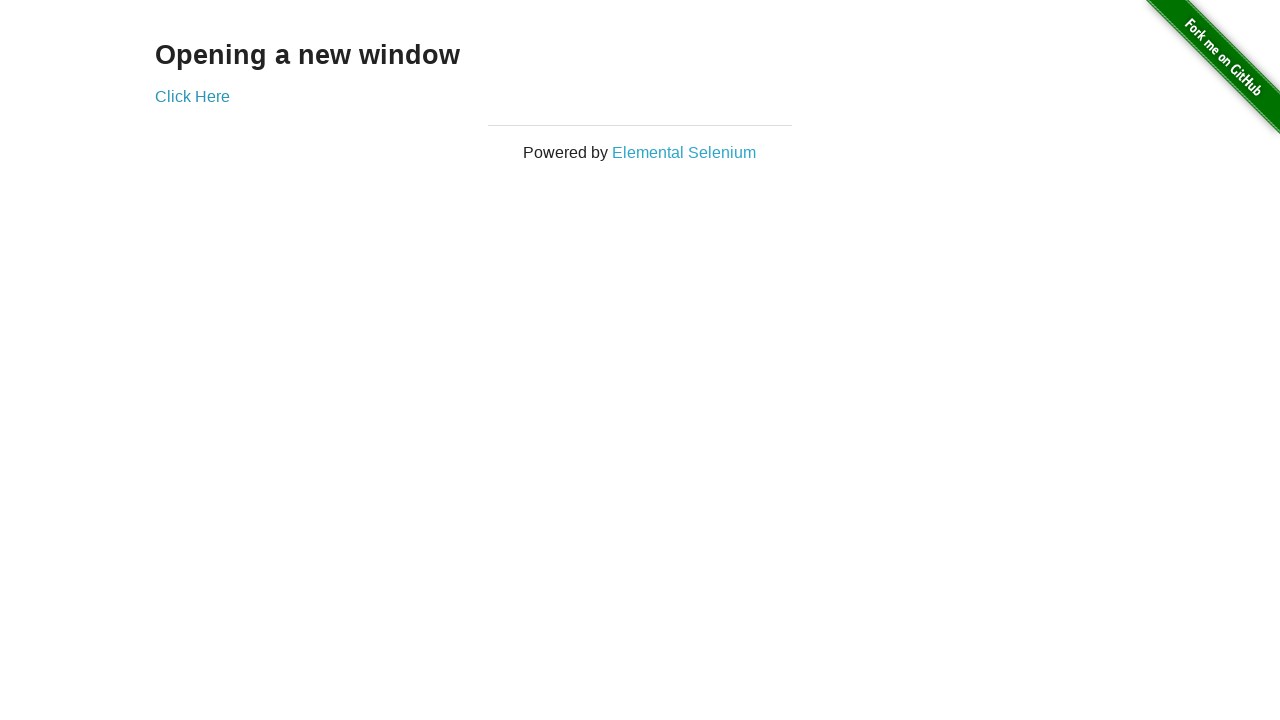